Clicks on Corporate Information link on Netflix homepage

Starting URL: https://www.netflix.com

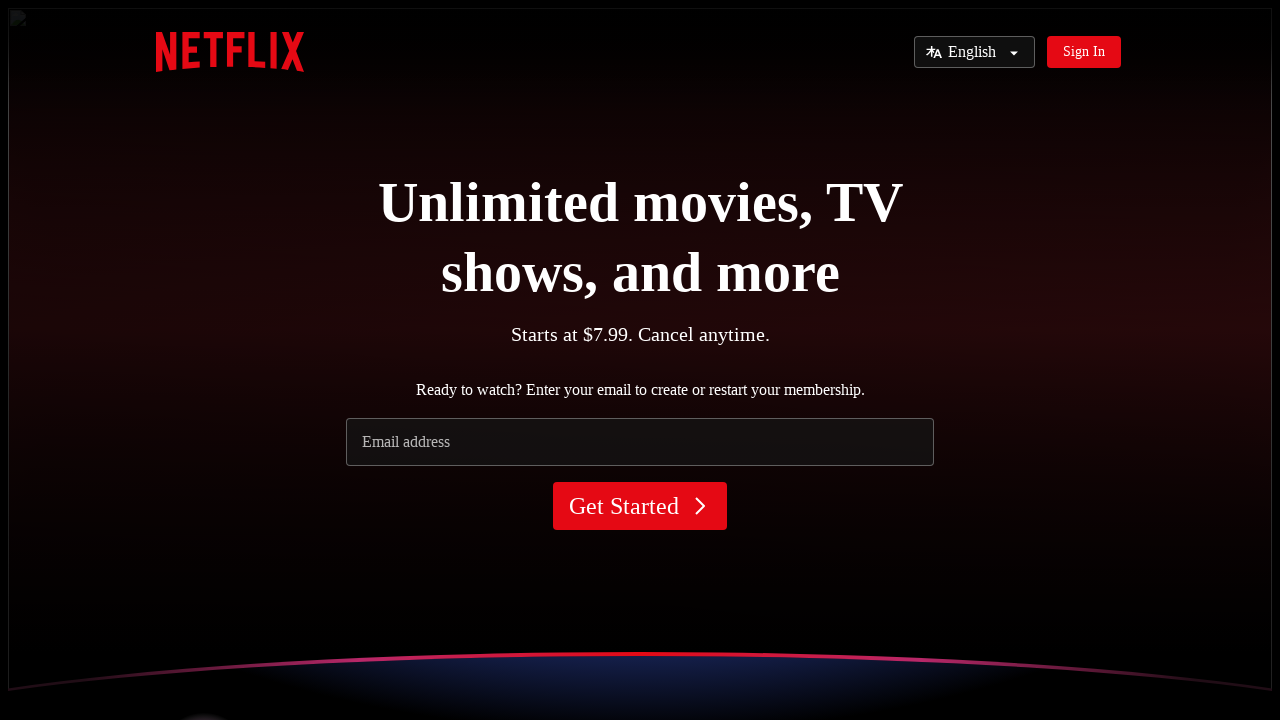

Navigated to Netflix homepage
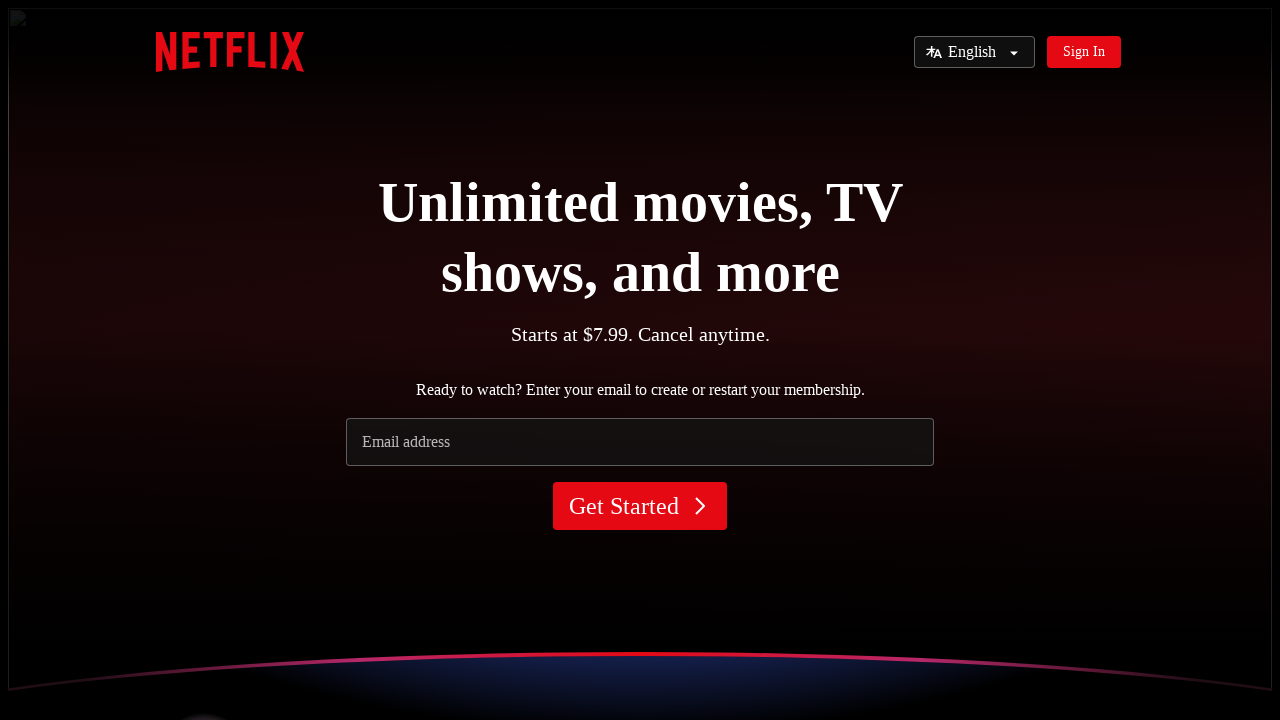

Clicked on Corporate Information link at (710, 360) on text=Corporate Information
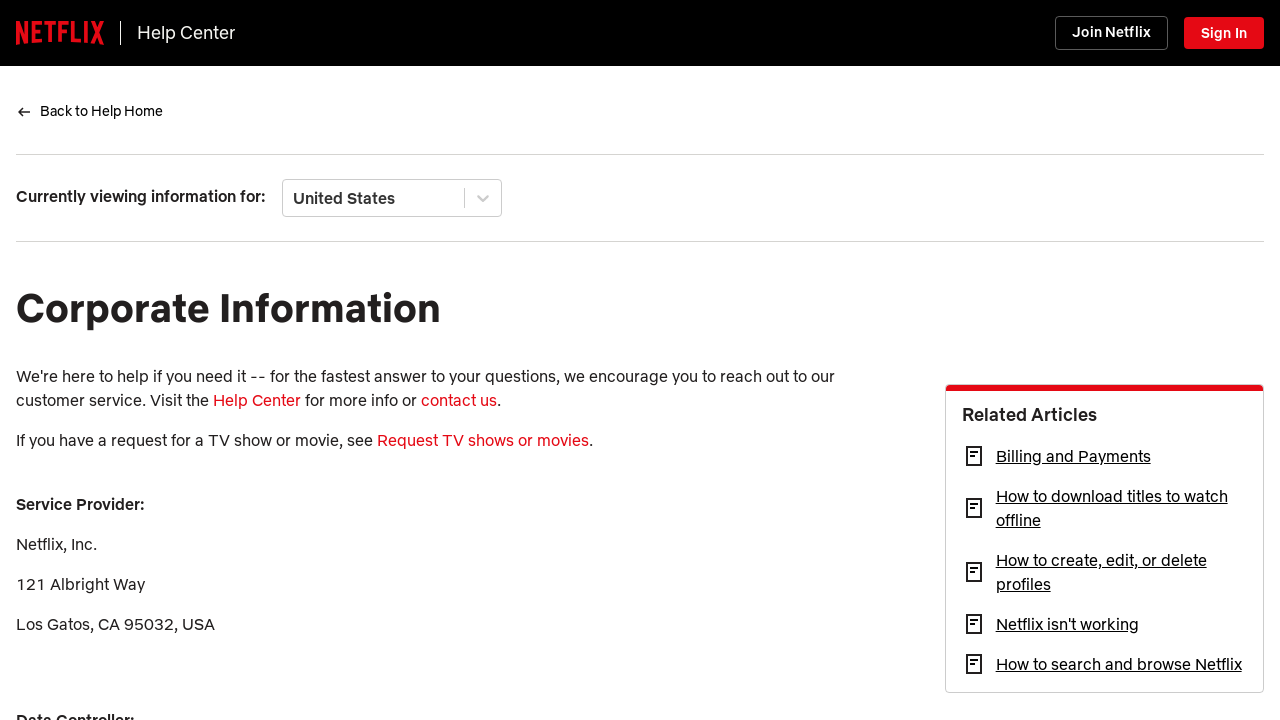

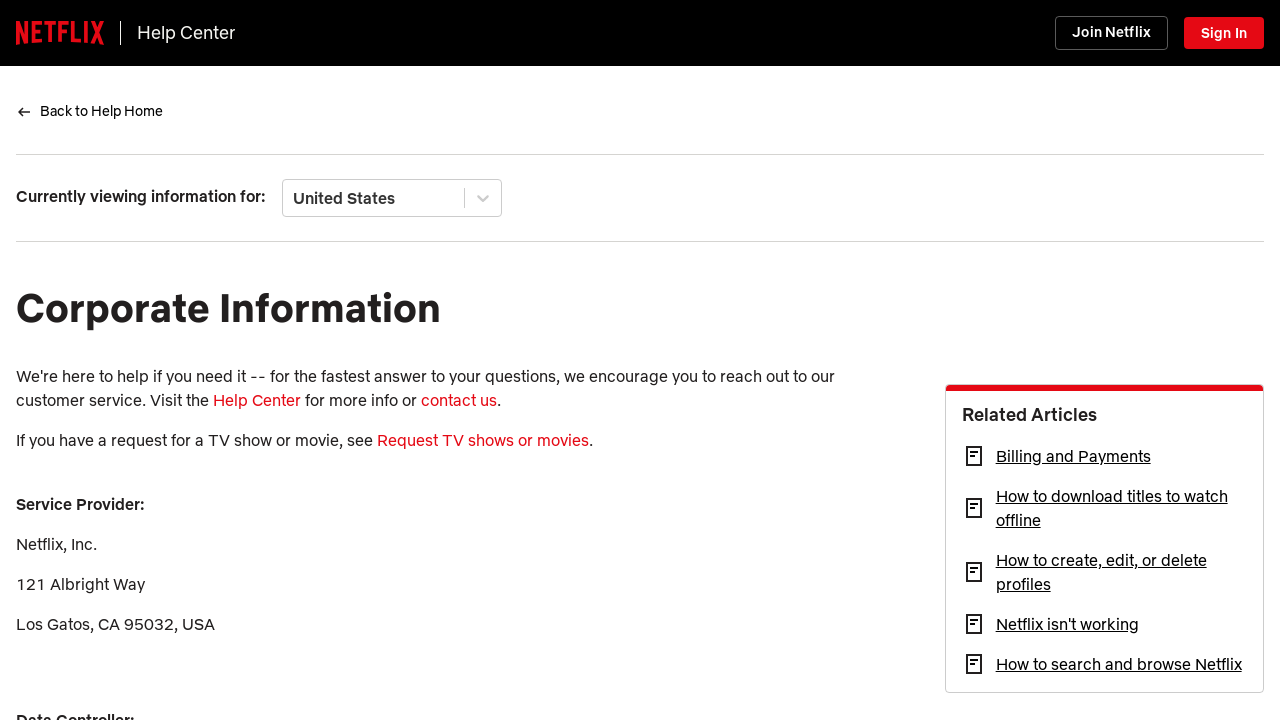